Tests the remove button functionality by clicking it, waiting for loading to complete, and verifying the checkbox is removed and success message appears

Starting URL: https://practice.cydeo.com/dynamic_controls

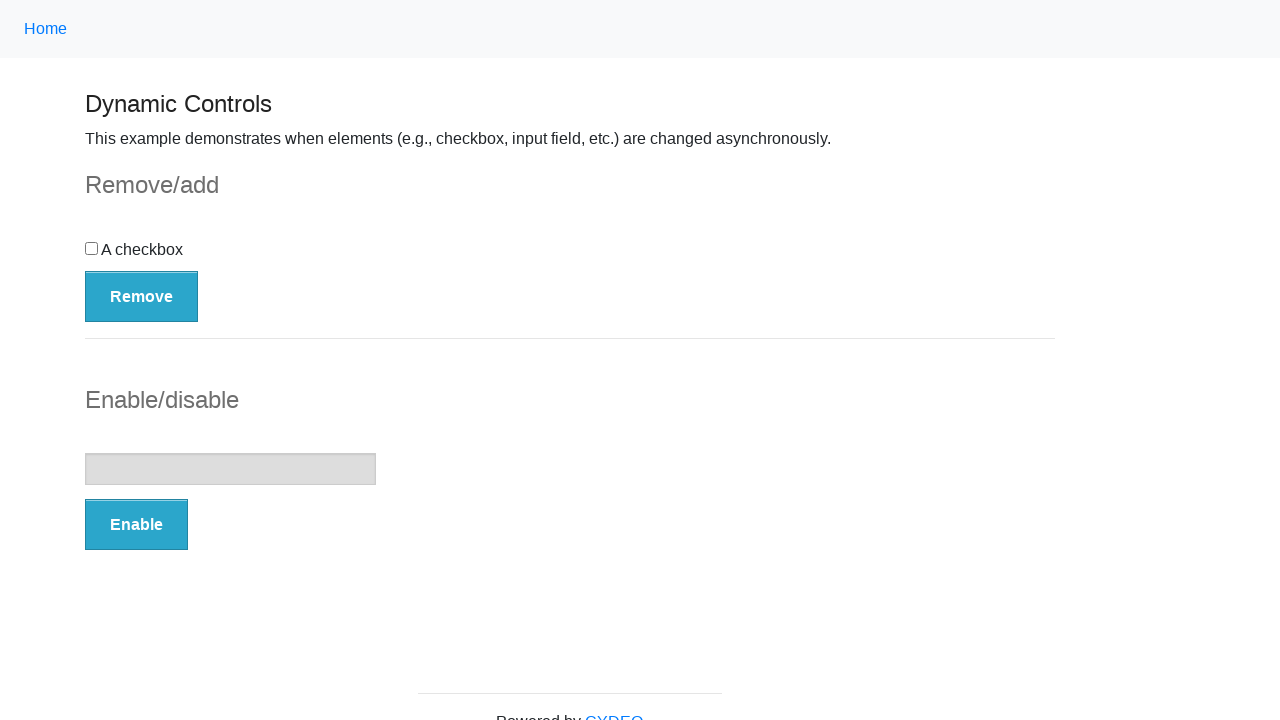

Navigated to dynamic controls practice page
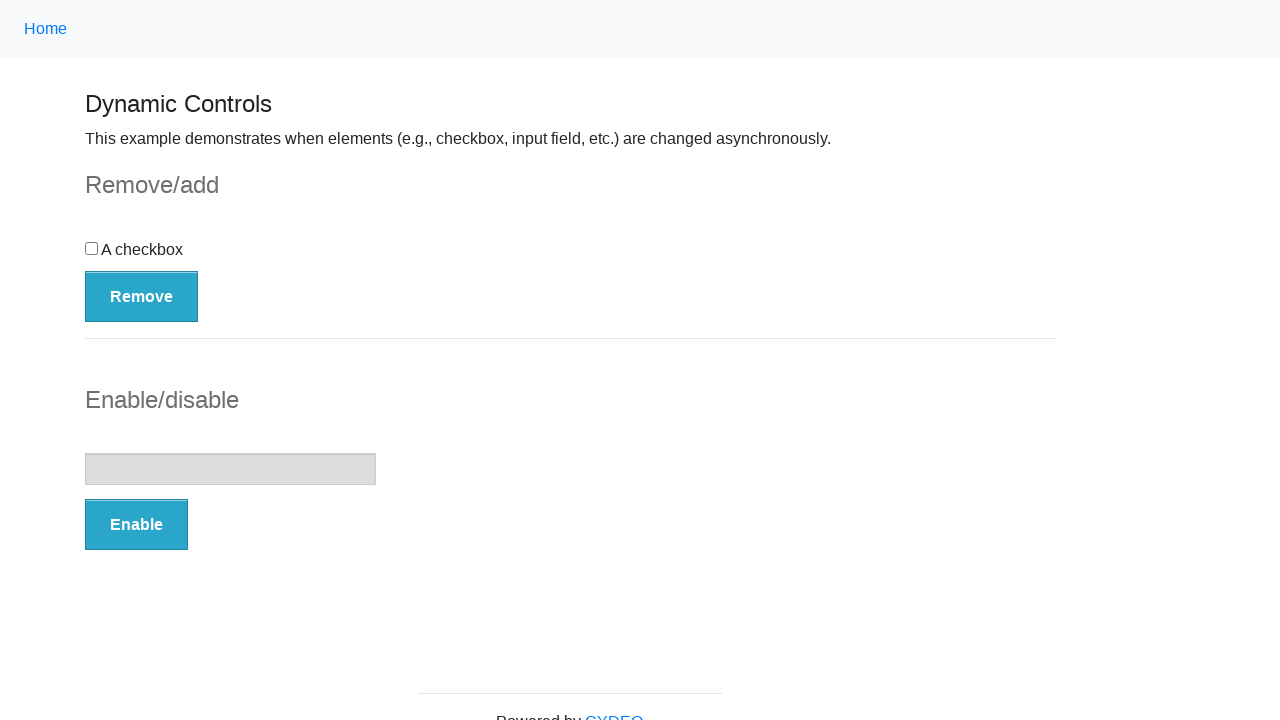

Clicked the Remove button at (142, 296) on button:has-text('Remove')
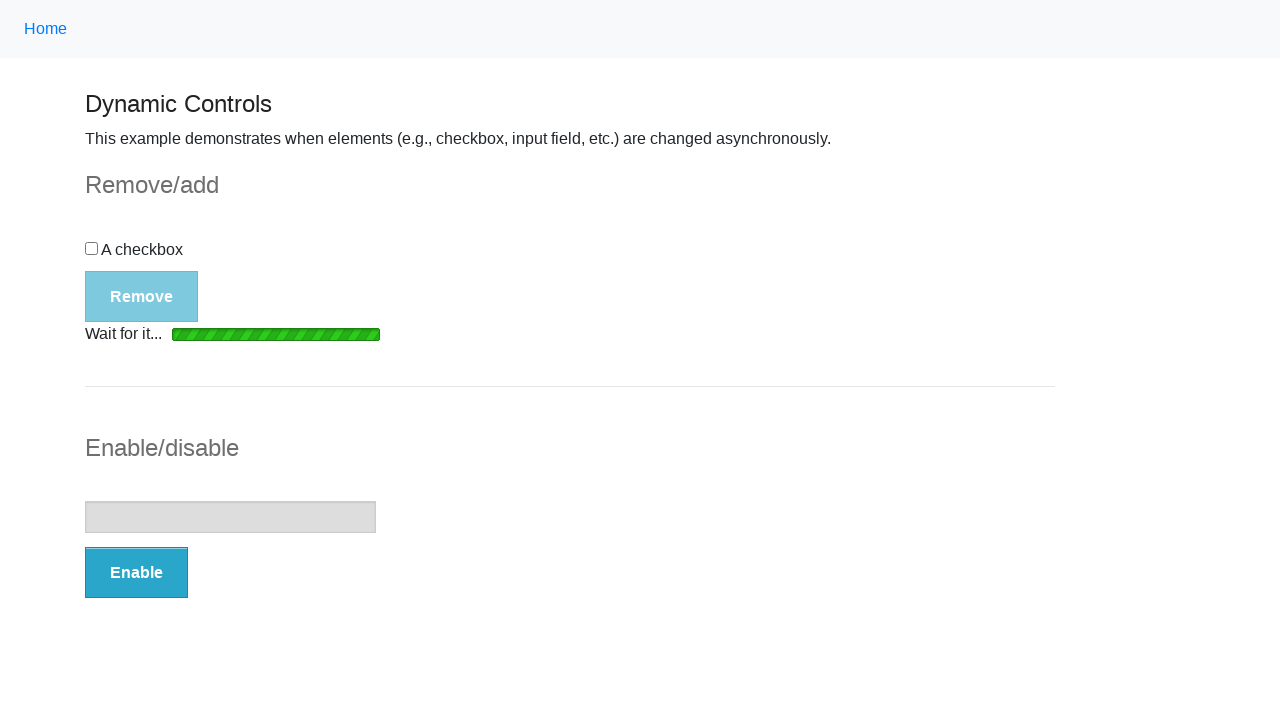

Waited for loading bar to disappear
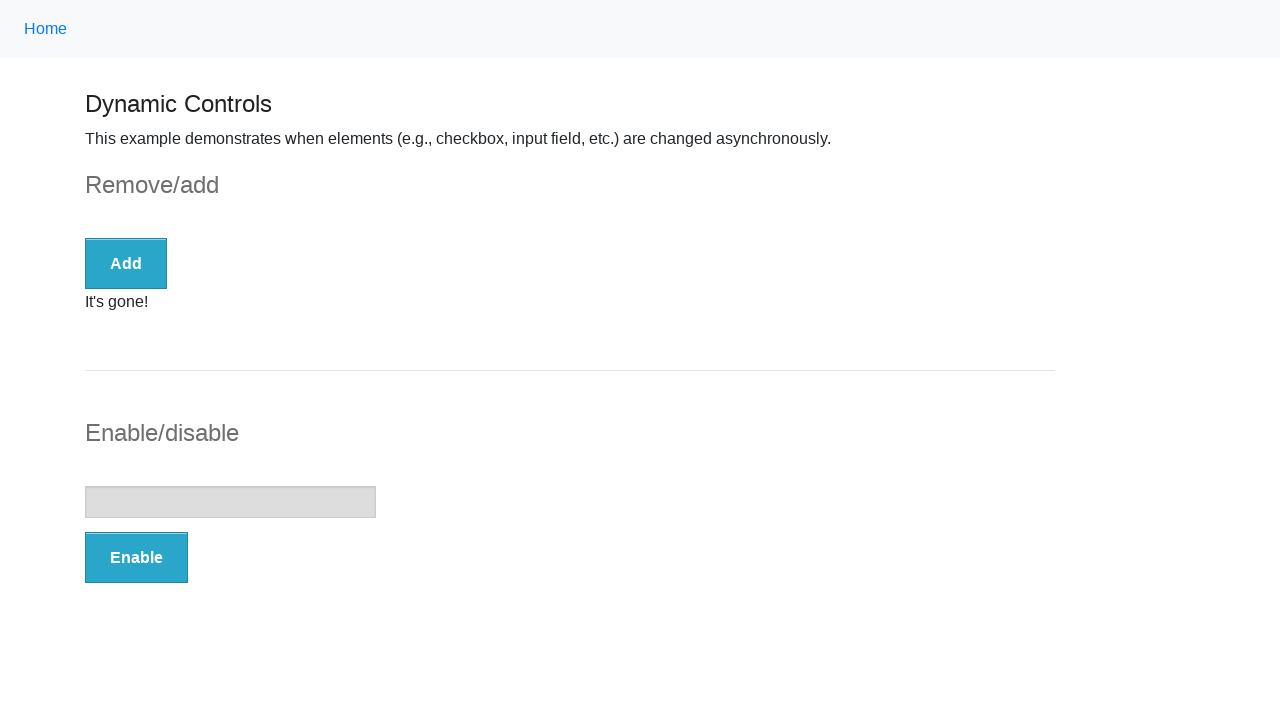

Success message 'It's gone!' appeared
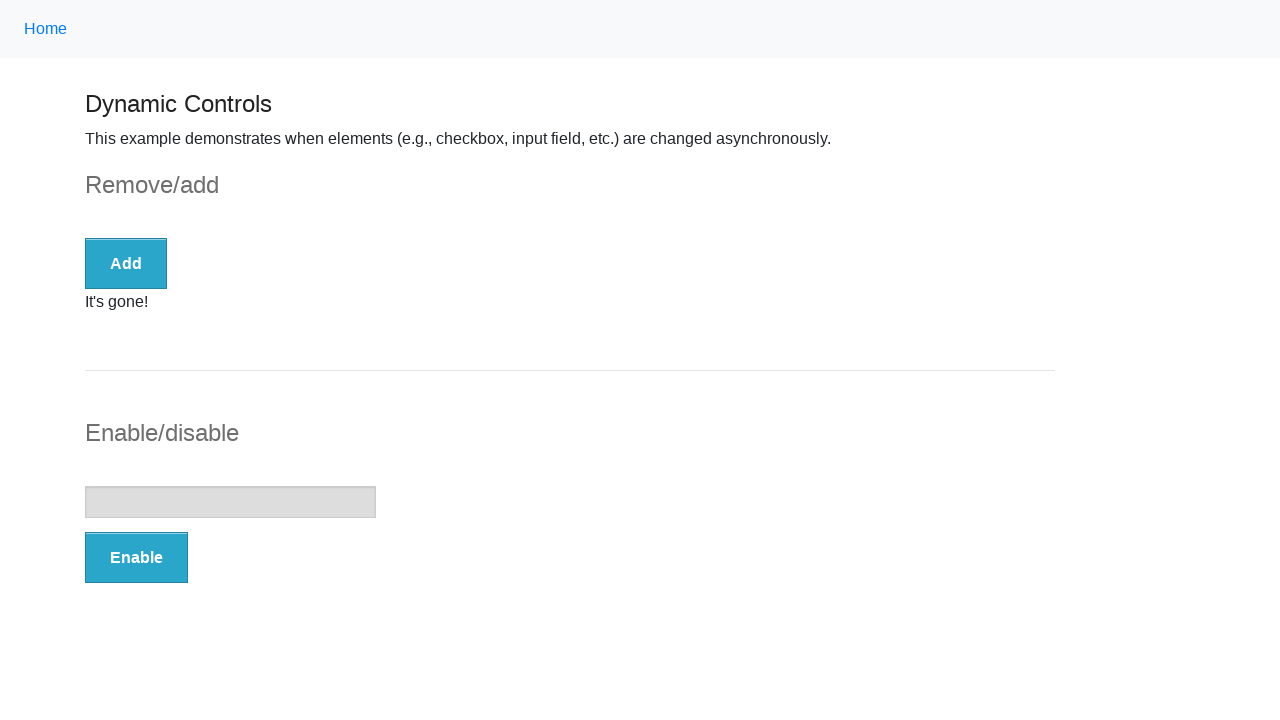

Checked if checkbox is visible
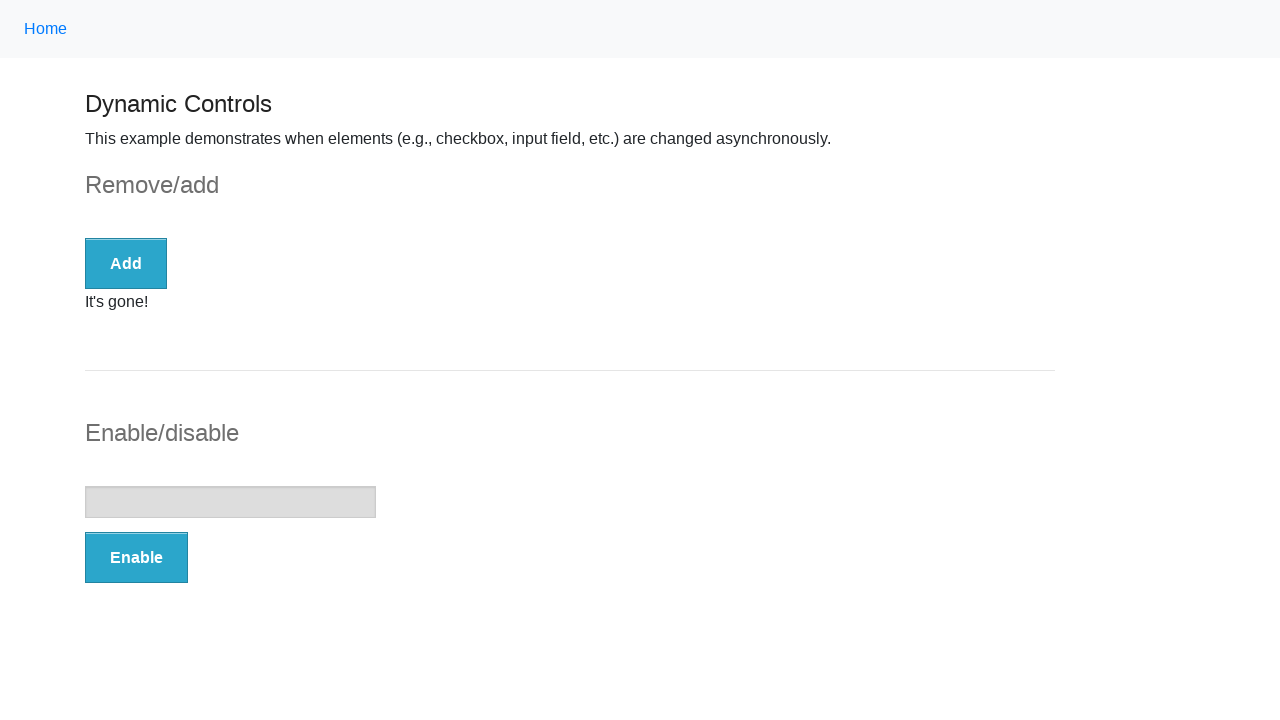

Verified checkbox is not visible after removal
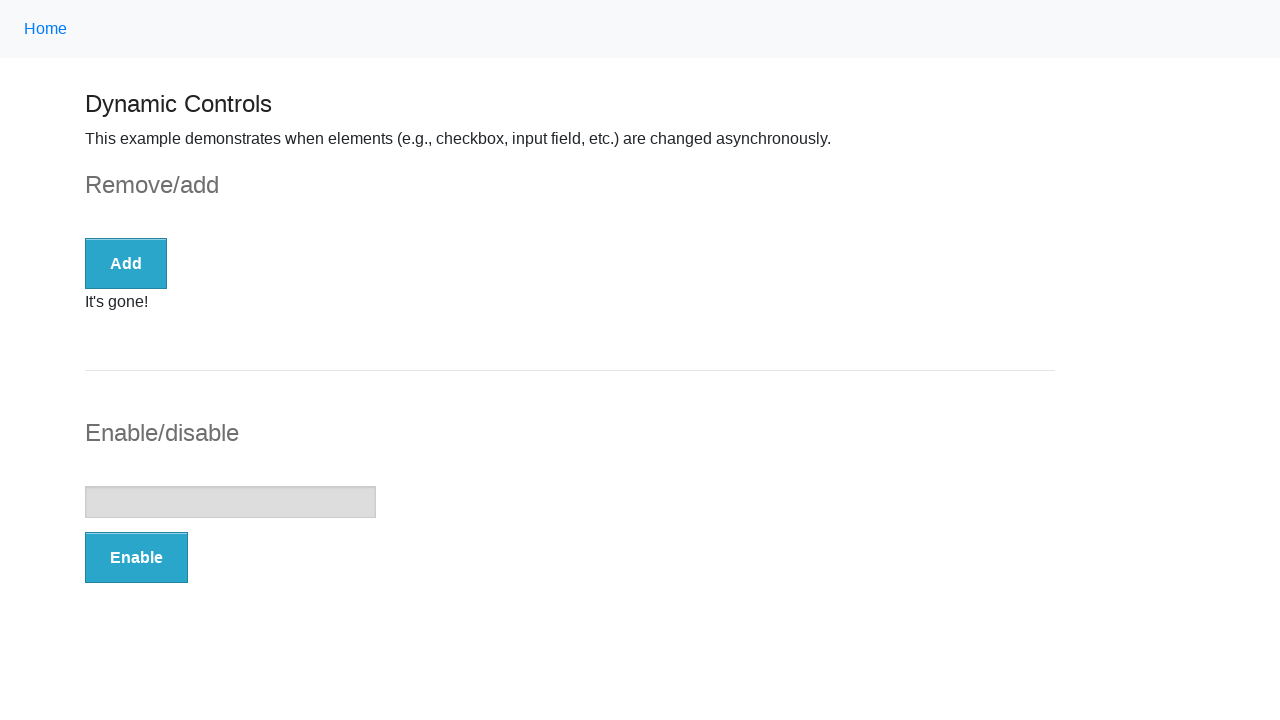

Located success message element
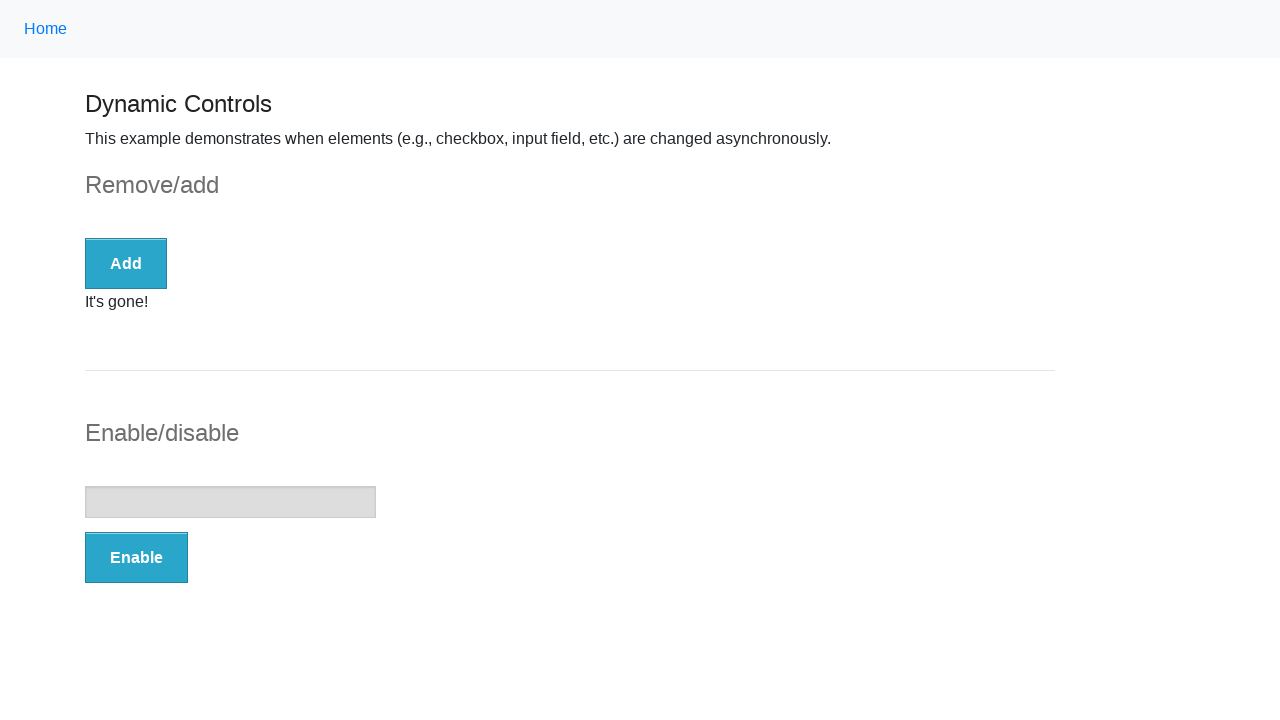

Verified success message is visible
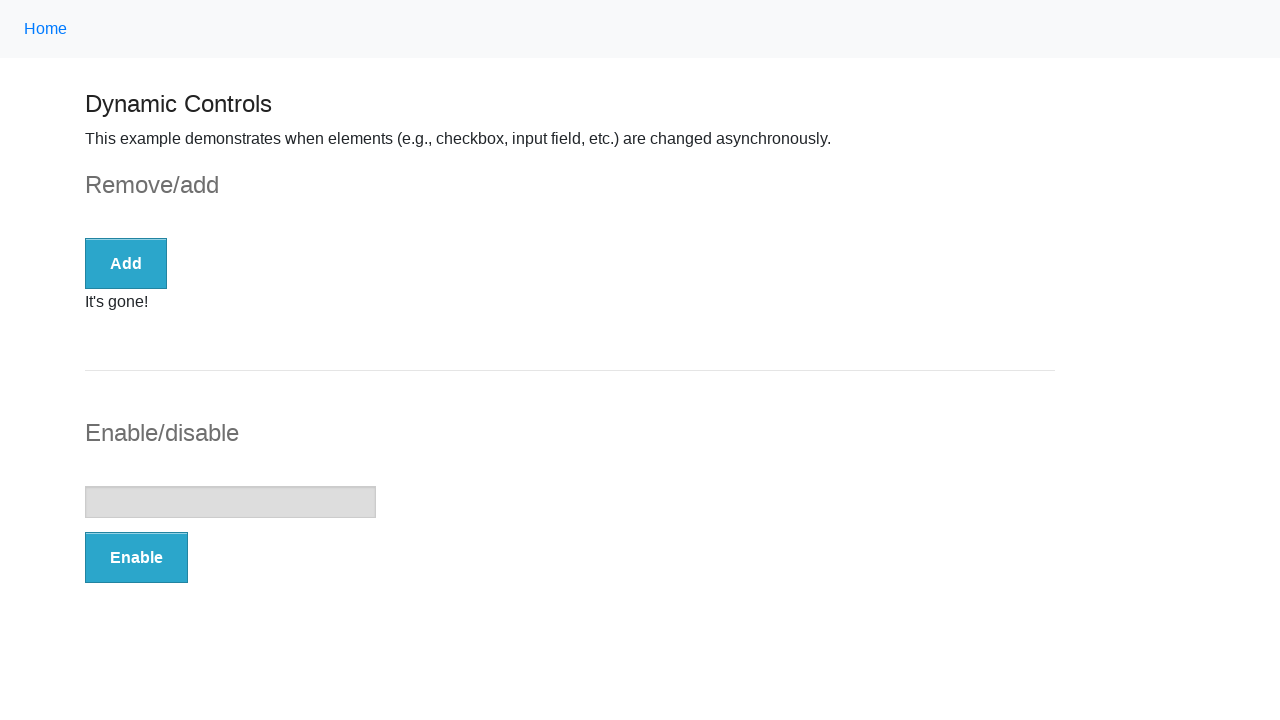

Verified success message text is 'It's gone!'
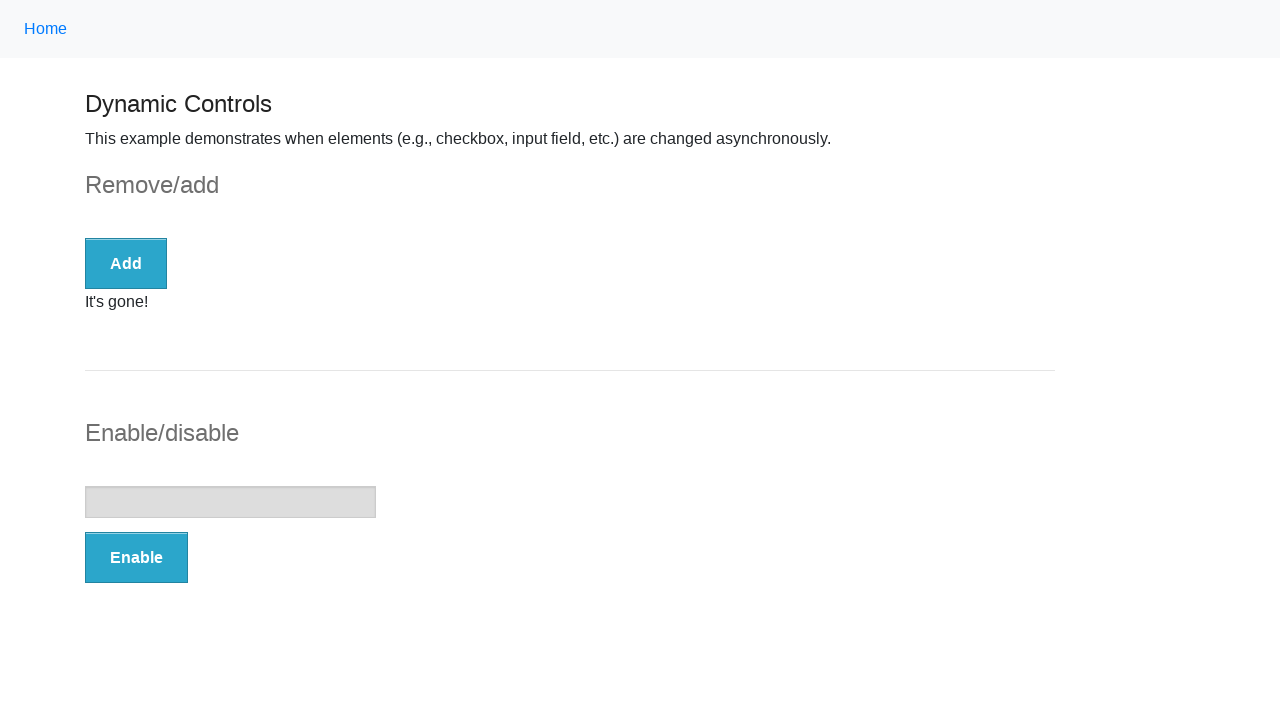

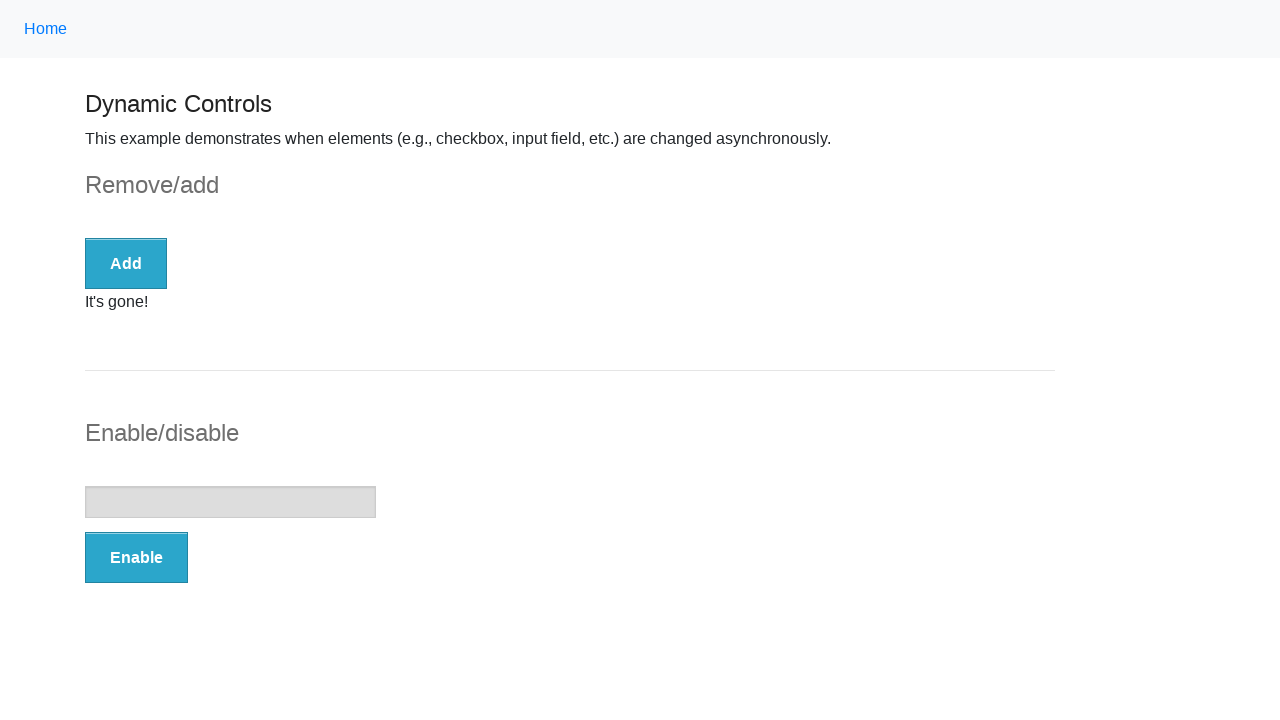